Navigates to WordPress login page and retrieves the page title

Starting URL: http://demosite.center/wordpress/wp-login.php

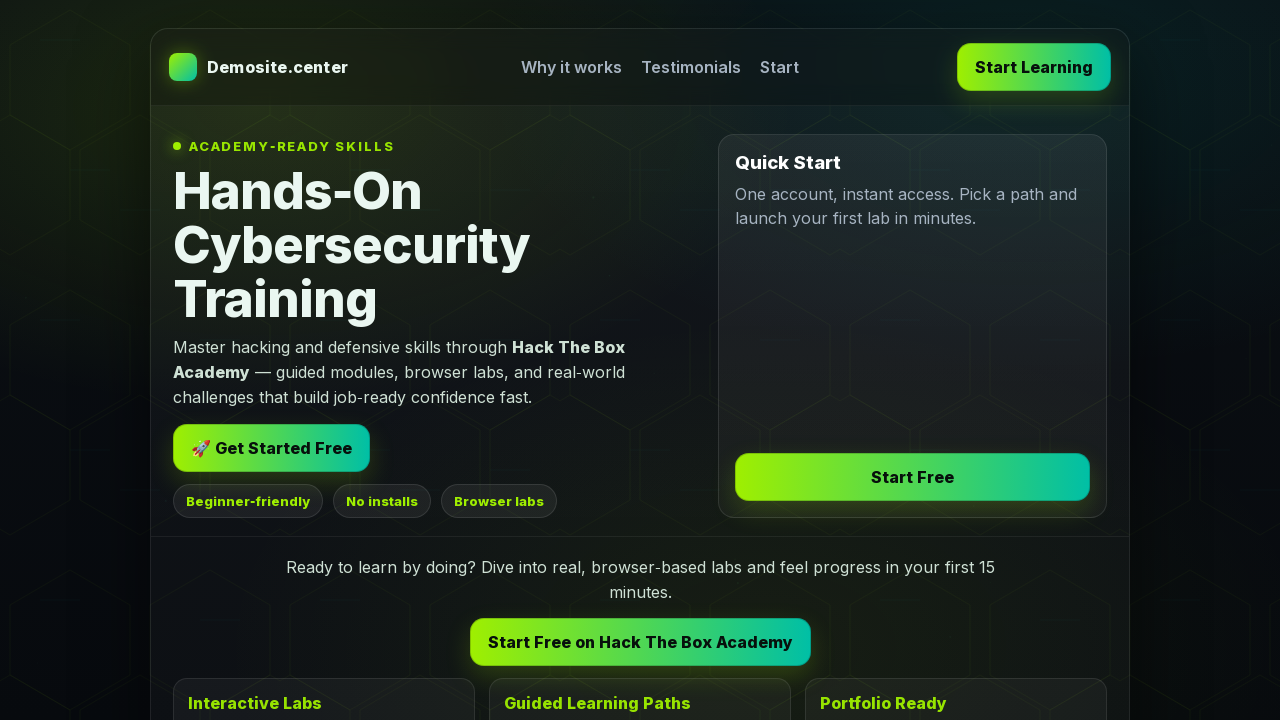

Navigated to WordPress login page
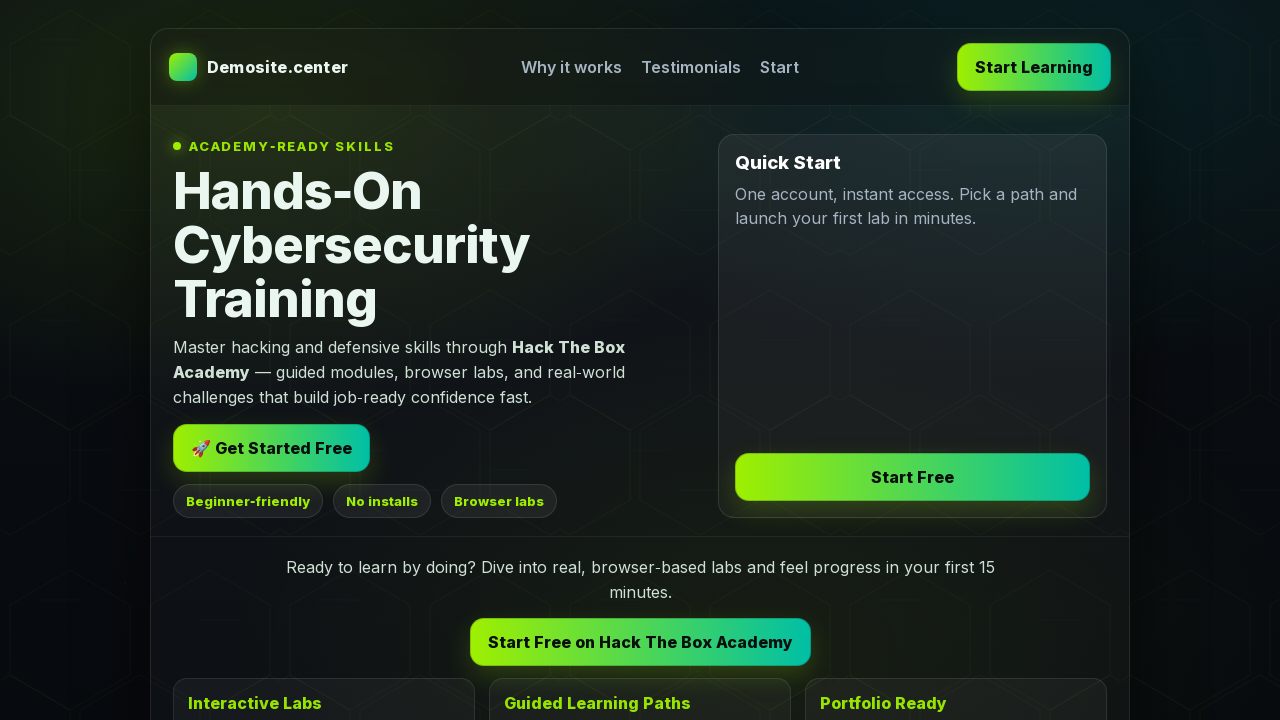

Retrieved page title: Hack The Box Academy — Beginner to Pro | Demosite.center
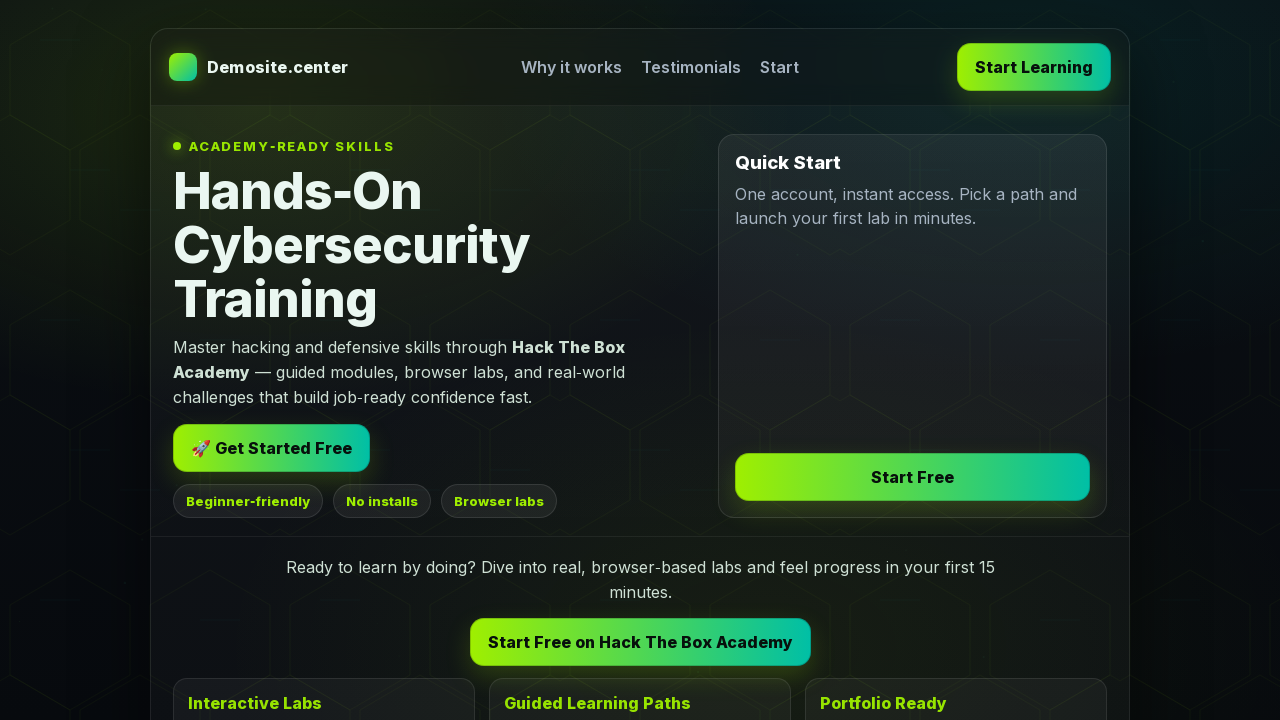

Printed page title to console
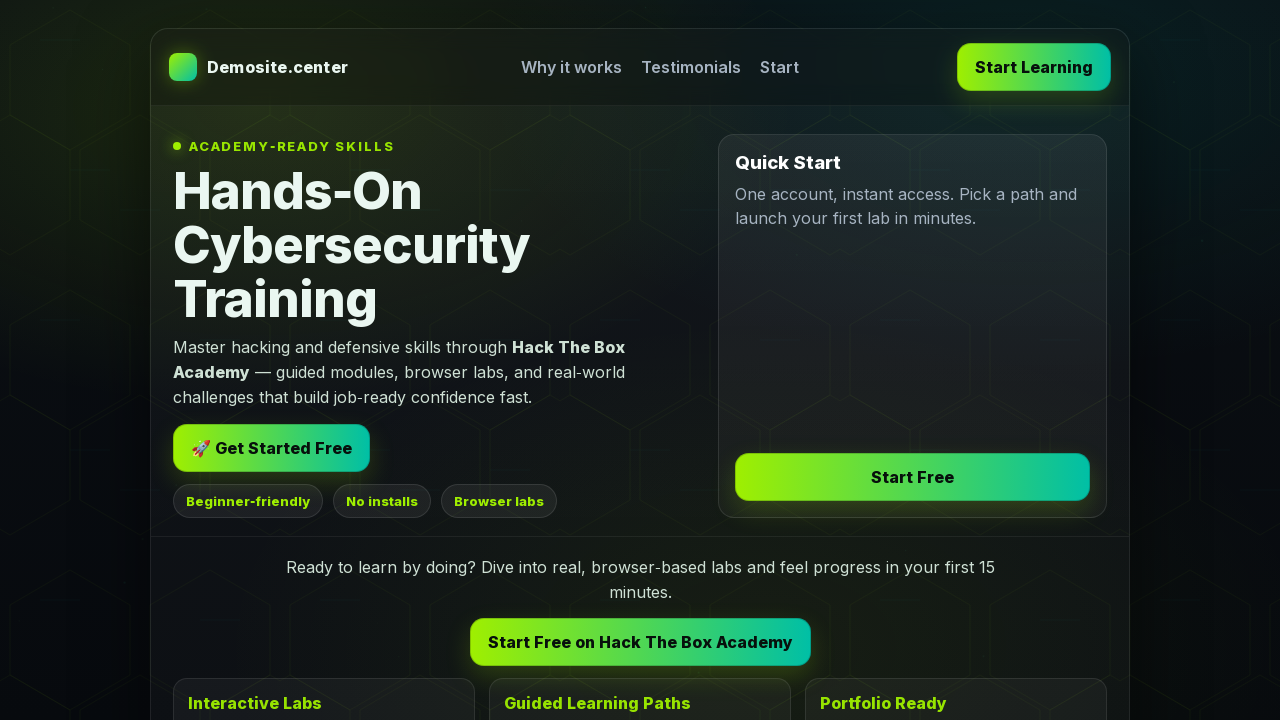

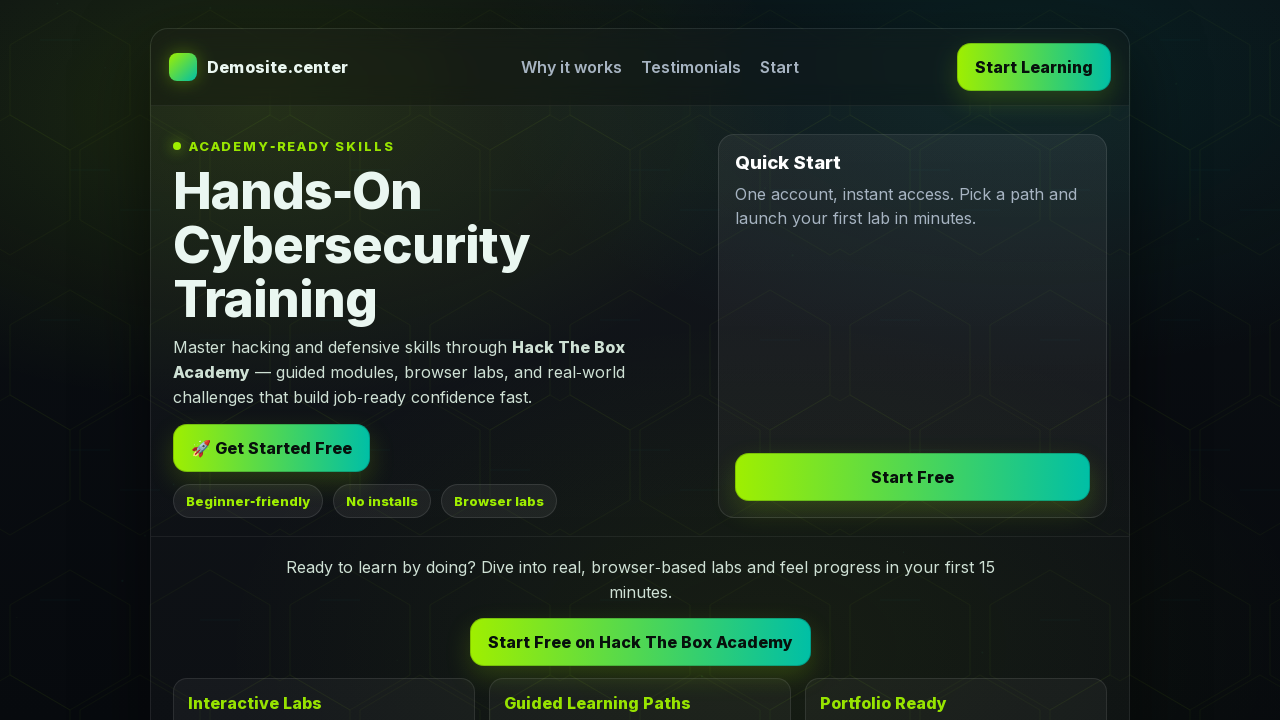